Tests that a button becomes clickable after 5 seconds delay and clicks it

Starting URL: https://demoqa.com/dynamic-properties

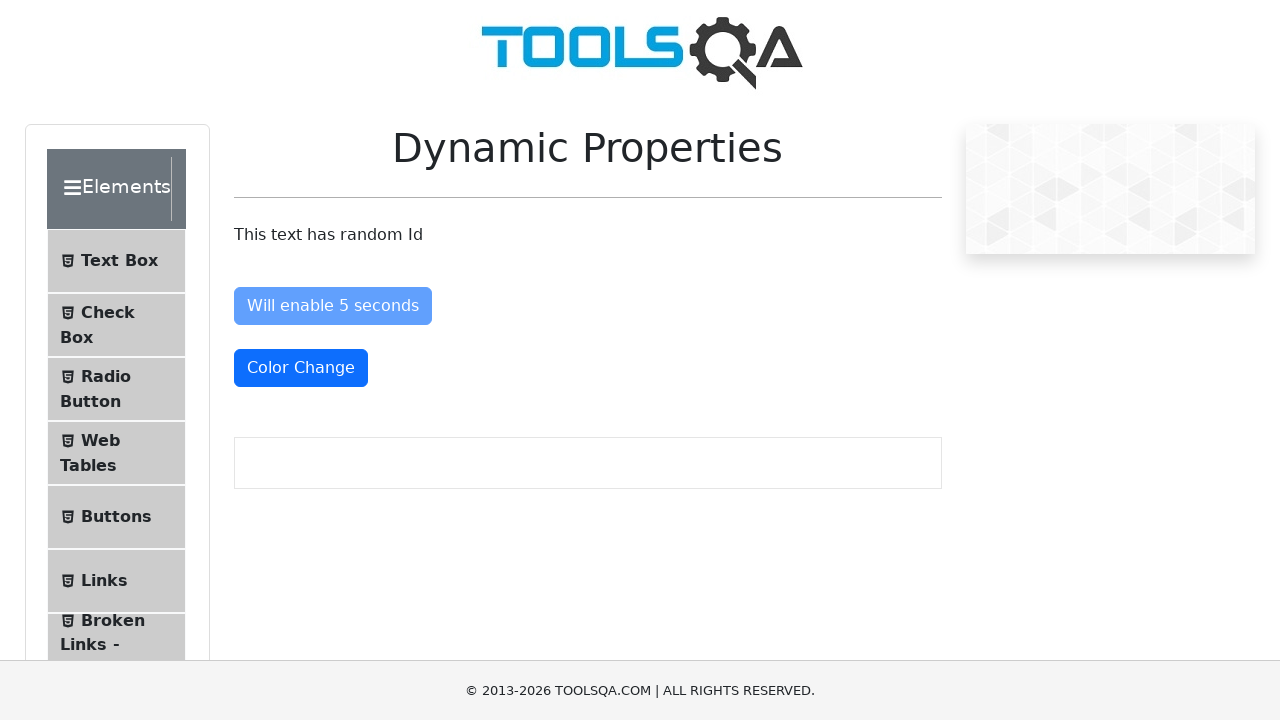

Navigated to DemoQA dynamic properties page
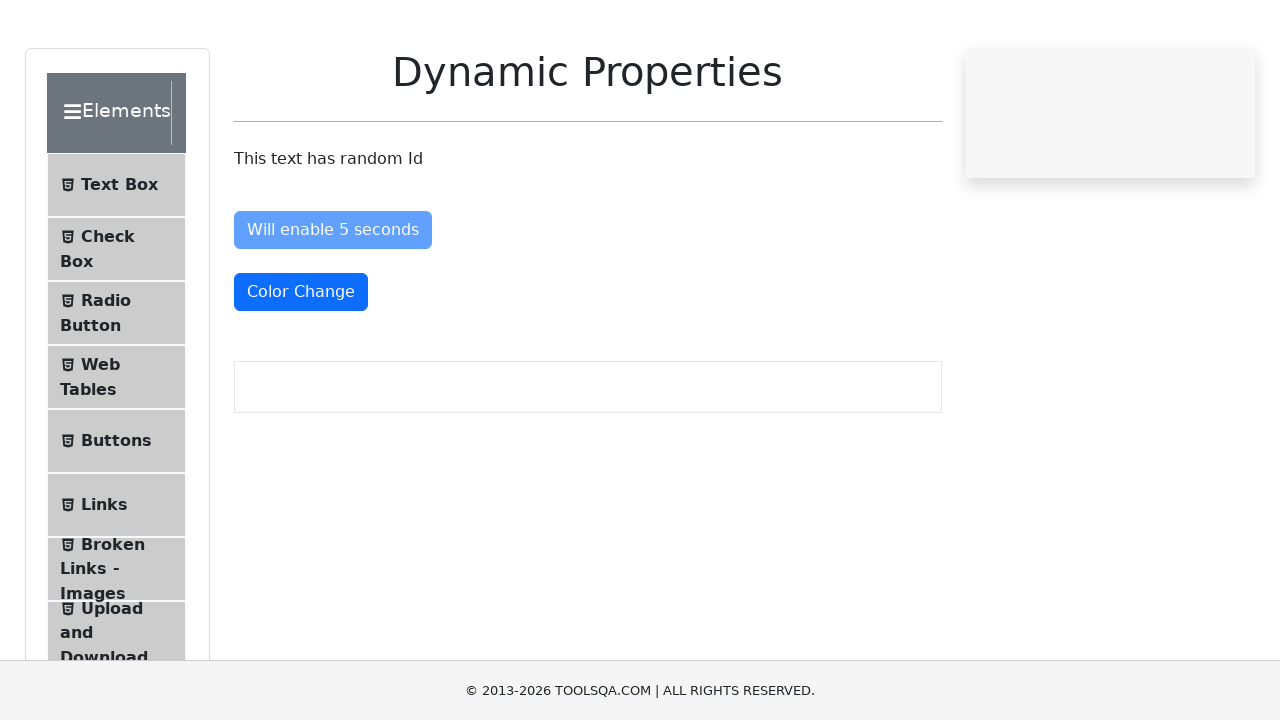

Button became enabled after 5 seconds delay
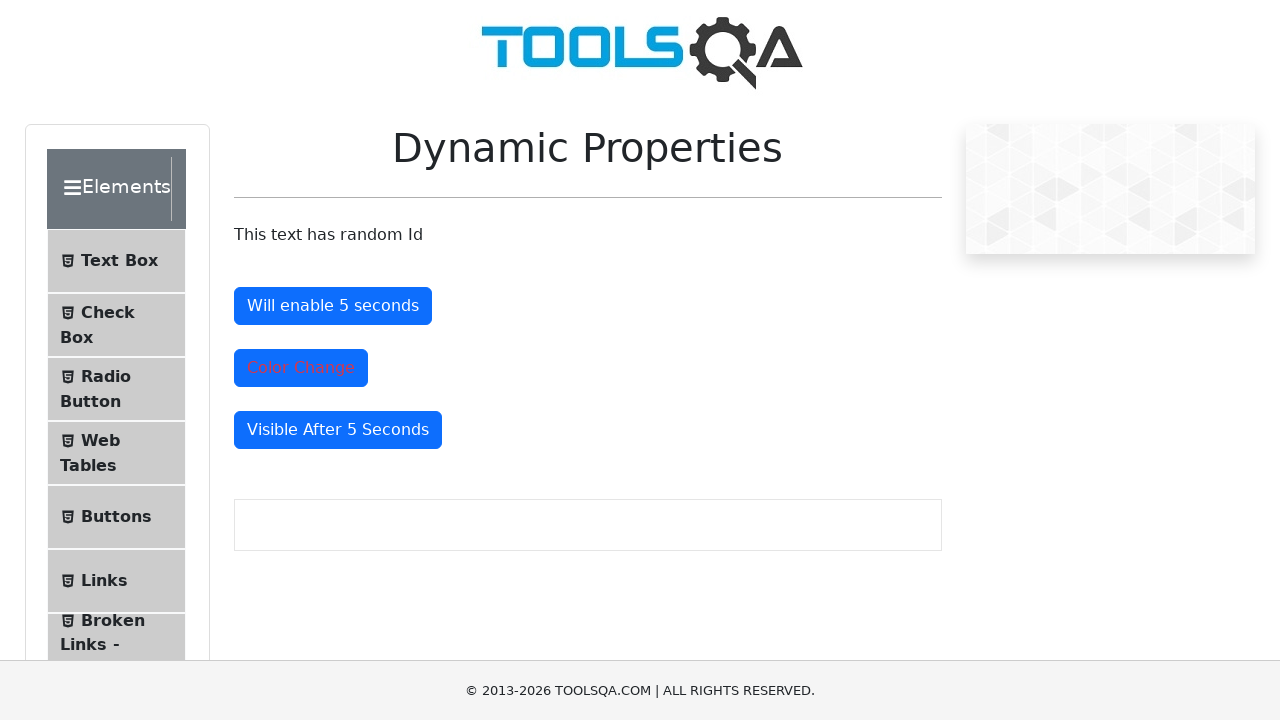

Clicked the enable after button at (333, 306) on #enableAfter
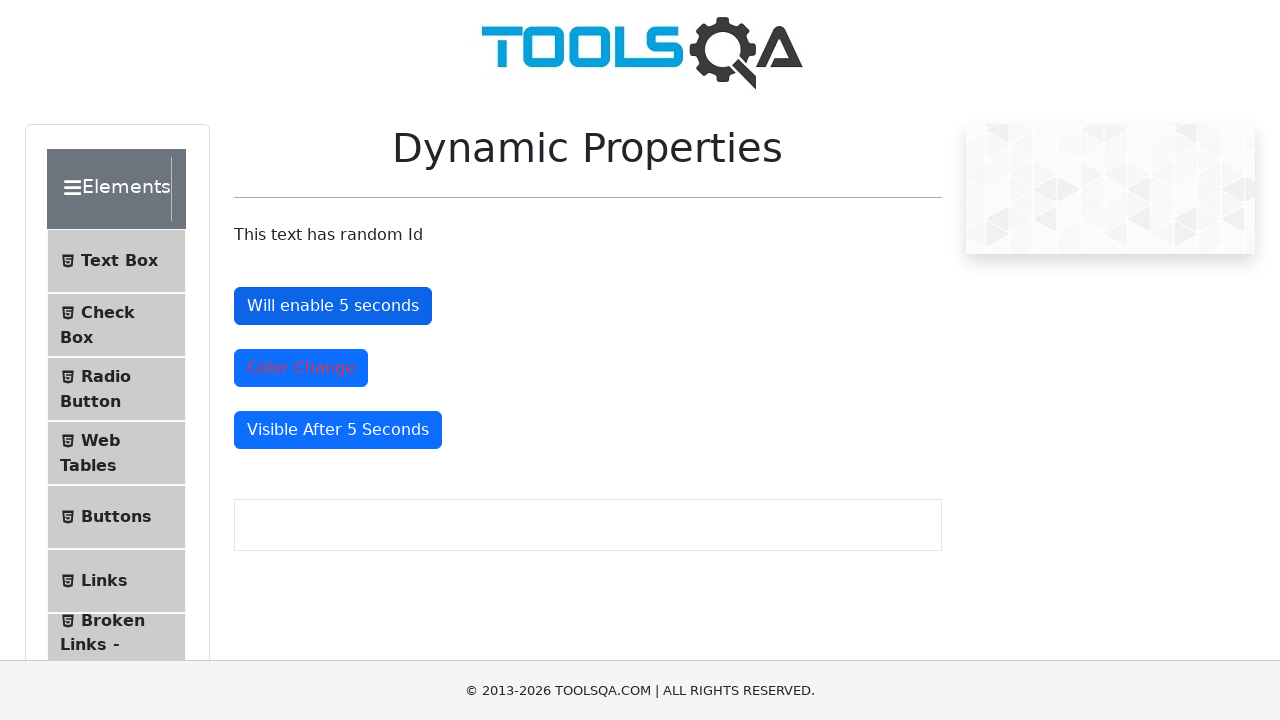

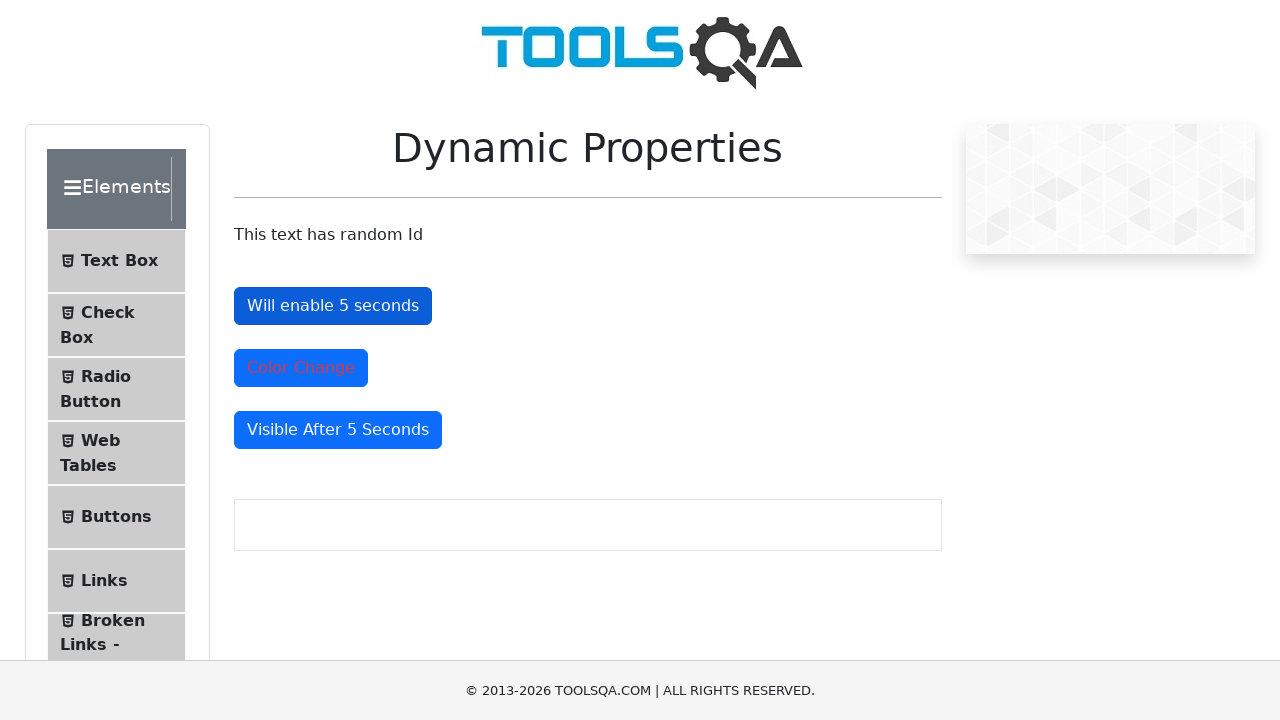